Tests dynamic image loading by waiting for images to load and verifying the "Done" text appears

Starting URL: https://bonigarcia.dev/selenium-webdriver-java/loading-images.html

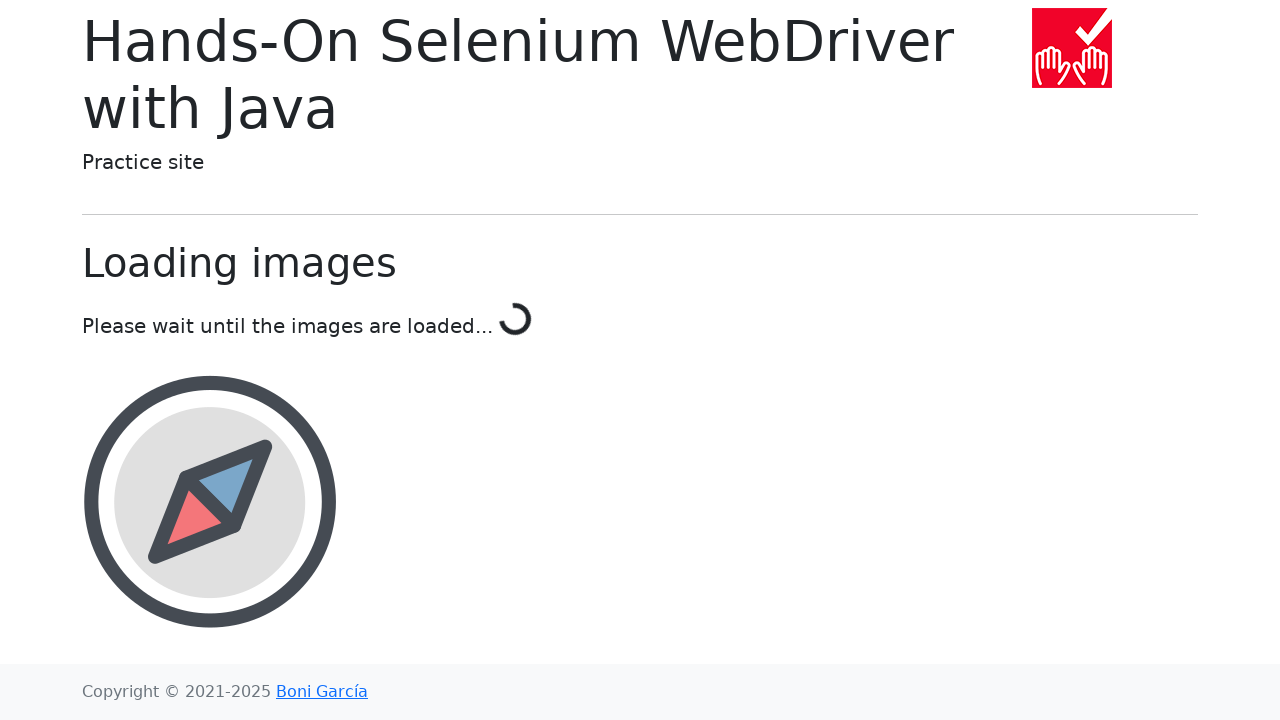

Waited for 'Done' text or 4th image to load
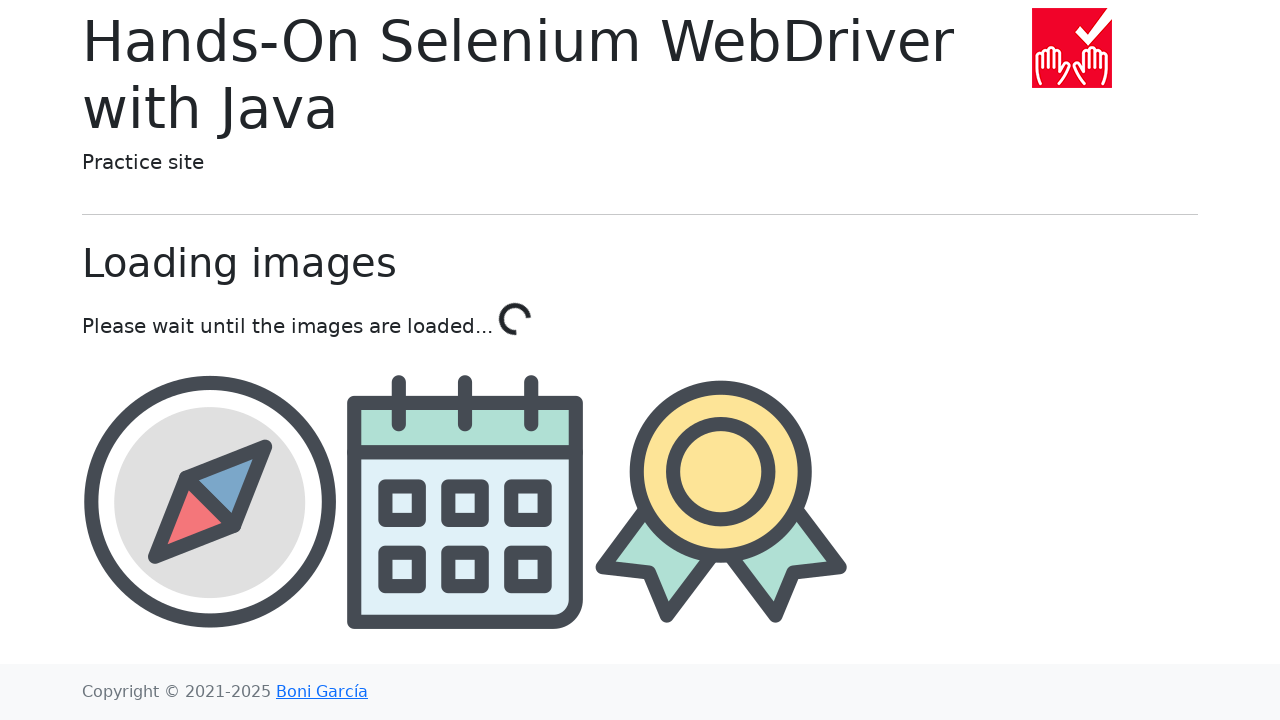

Retrieved body text content
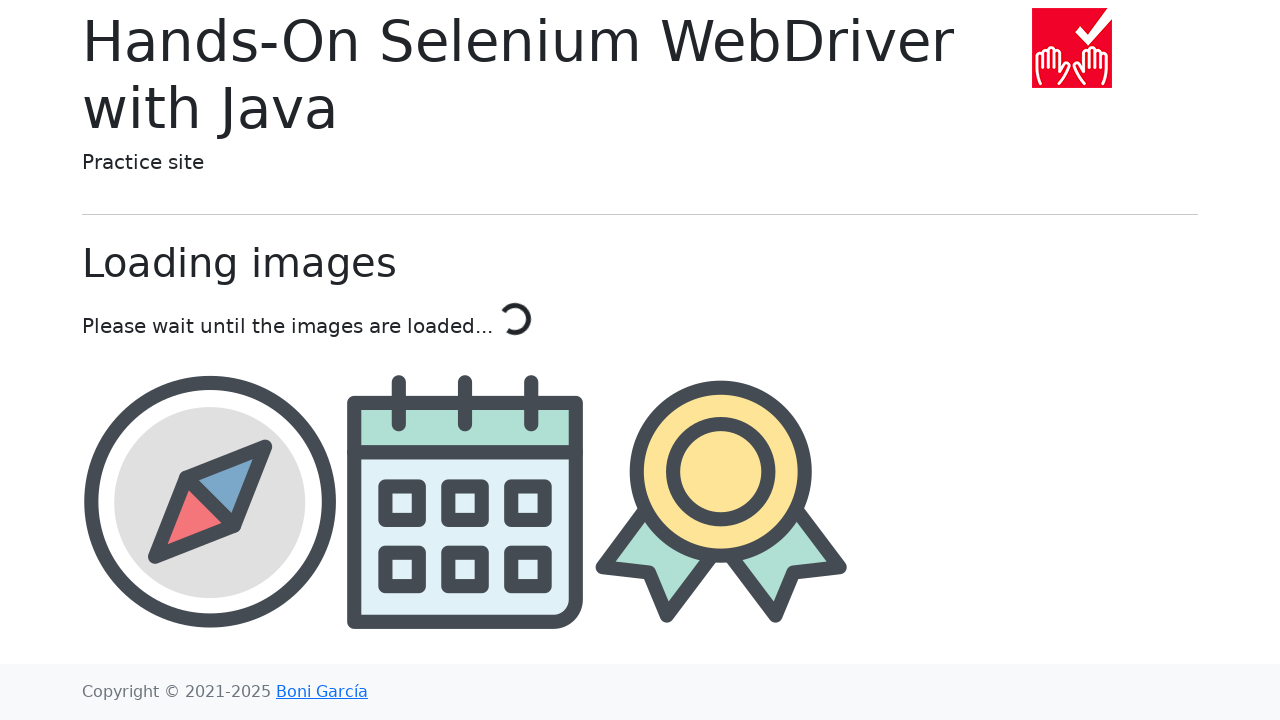

Verified 'Done' text appeared in body
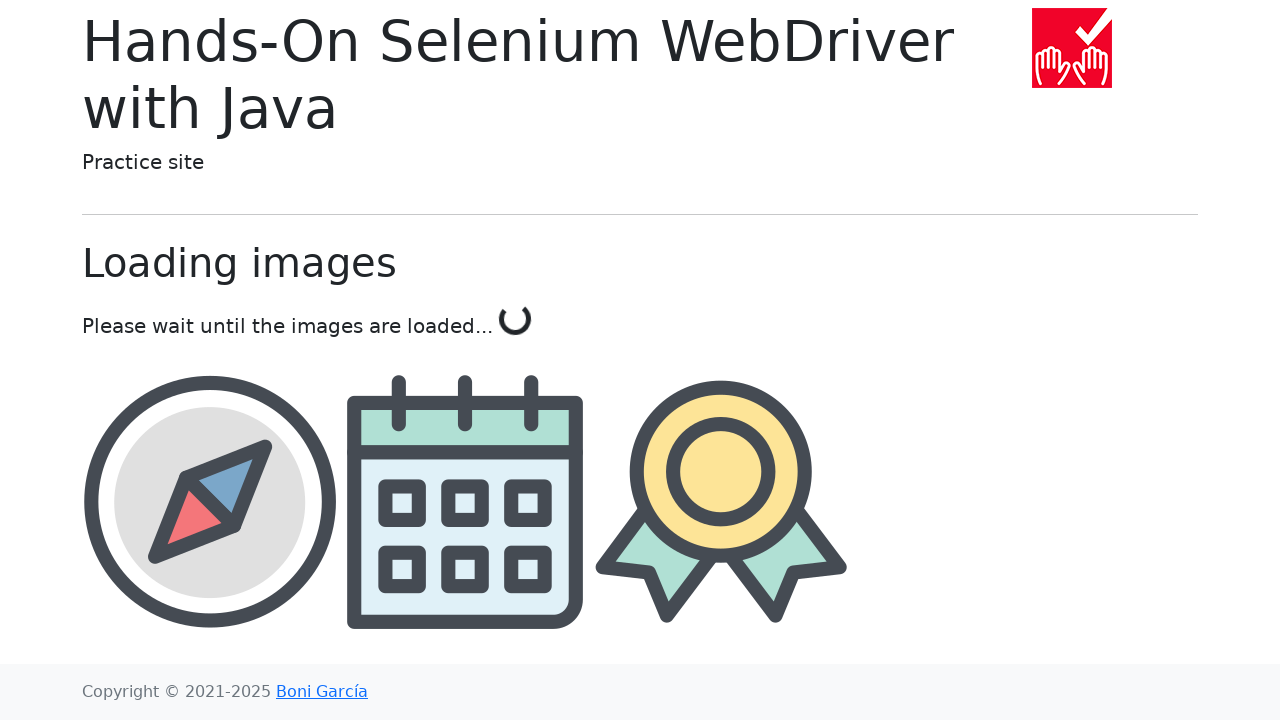

Retrieved all image elements
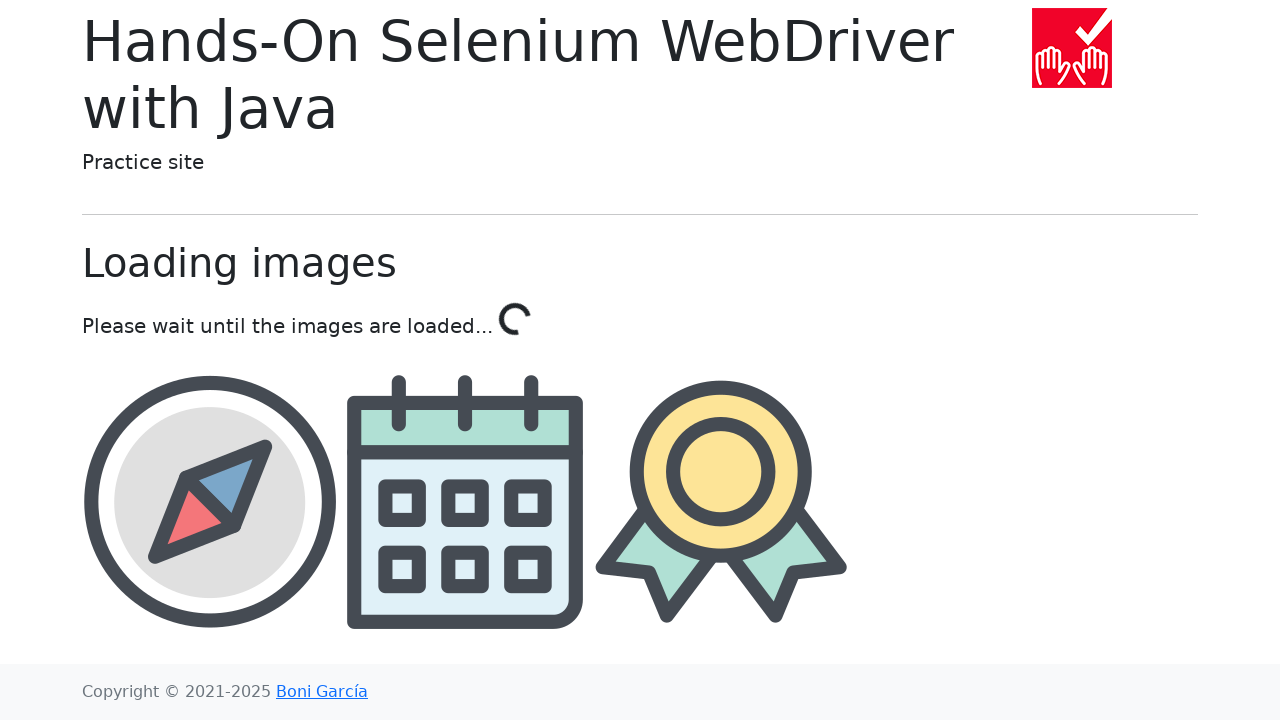

Retrieved source of 3rd image: img/calendar.png
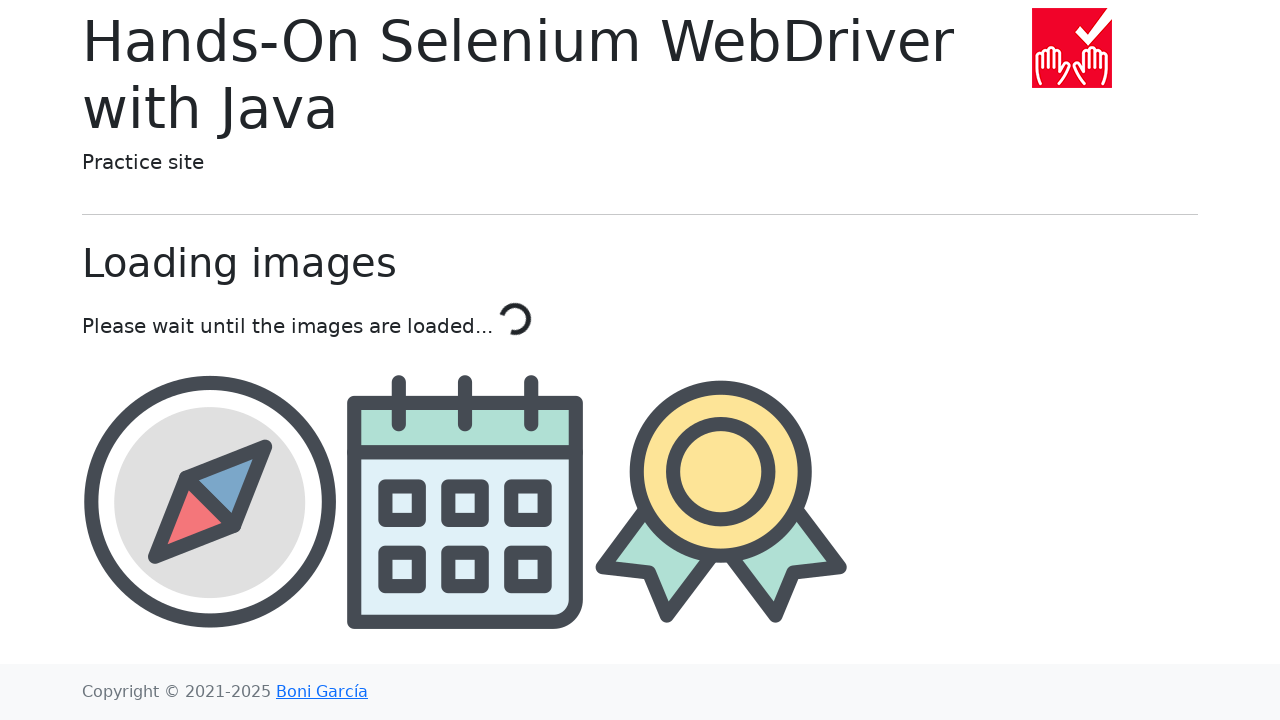

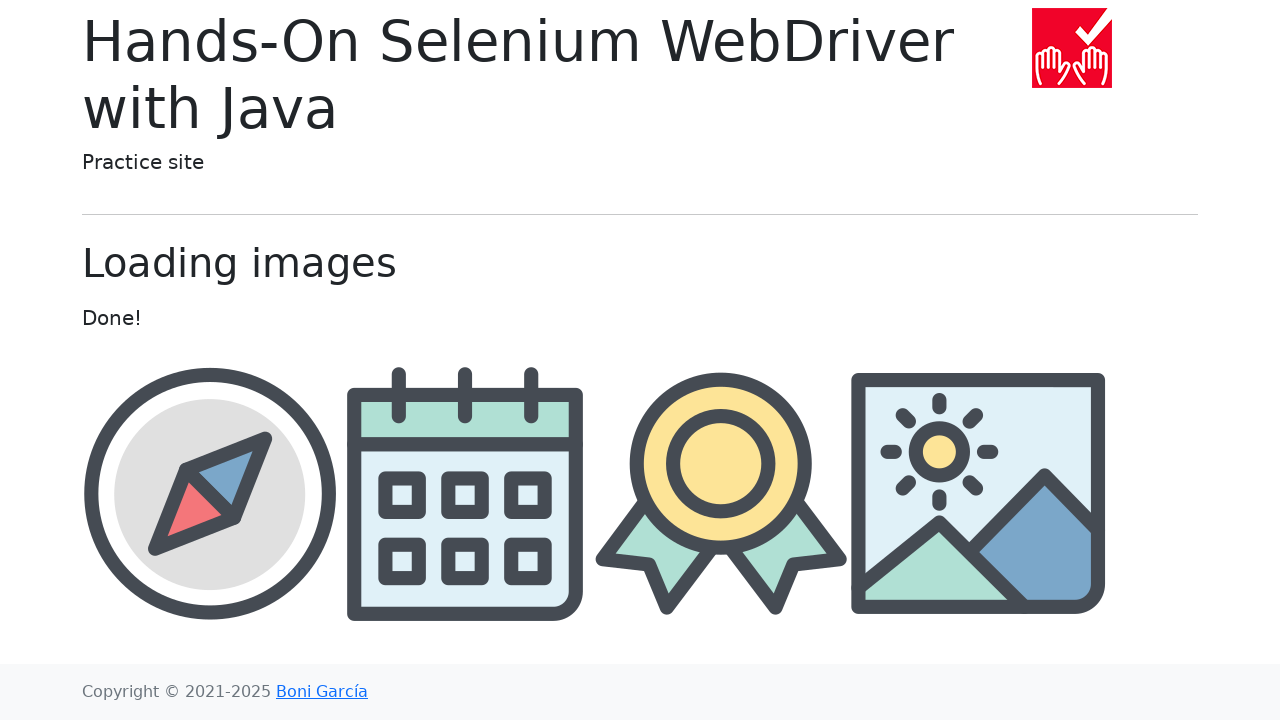